Tests the "Forgot your password?" link on the login page by clicking it to navigate to the password reset page

Starting URL: https://opensource-demo.orangehrmlive.com/web/index.php/auth/login

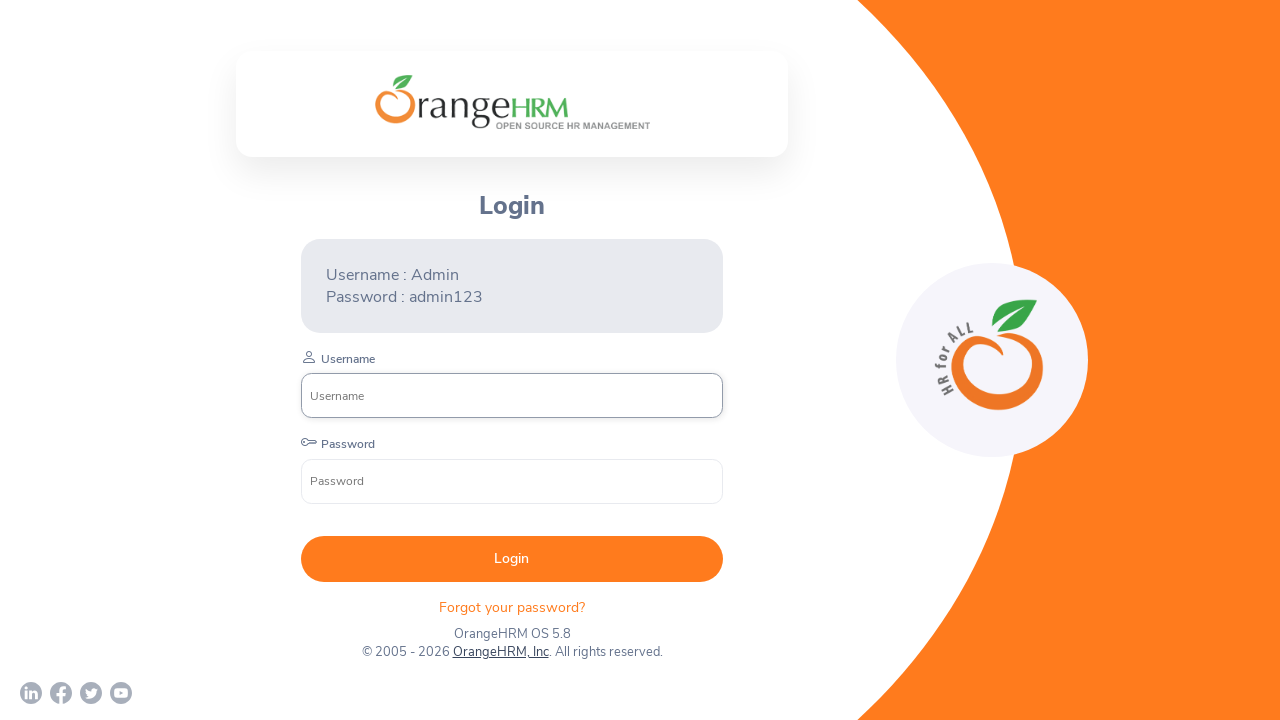

Login page loaded and network idle
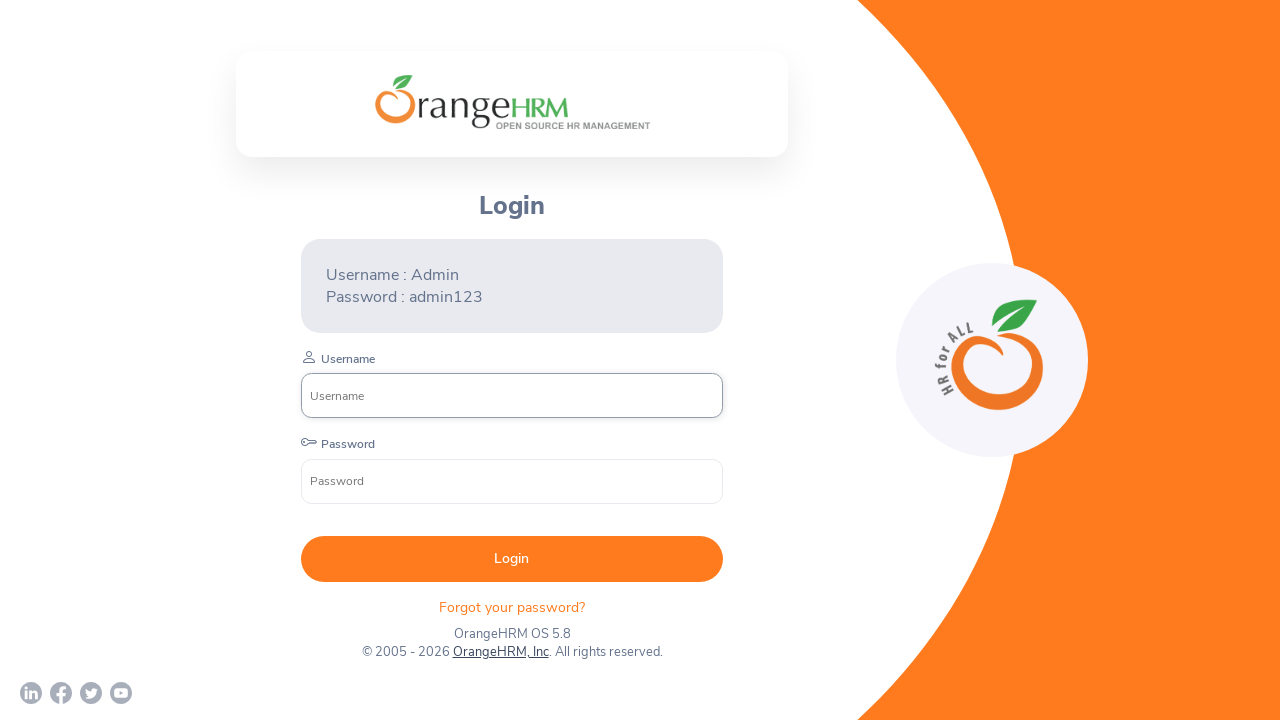

Clicked 'Forgot your password?' link at (512, 607) on text=Forgot your password?
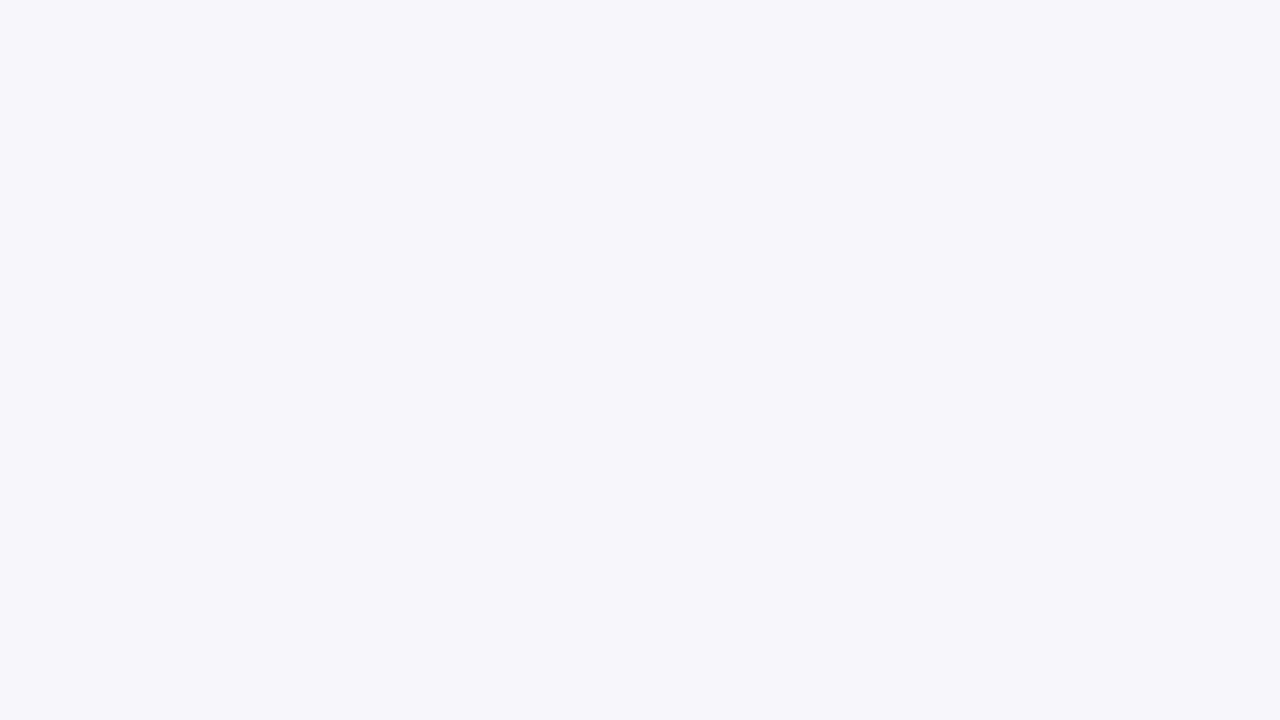

Password reset page loaded and network idle
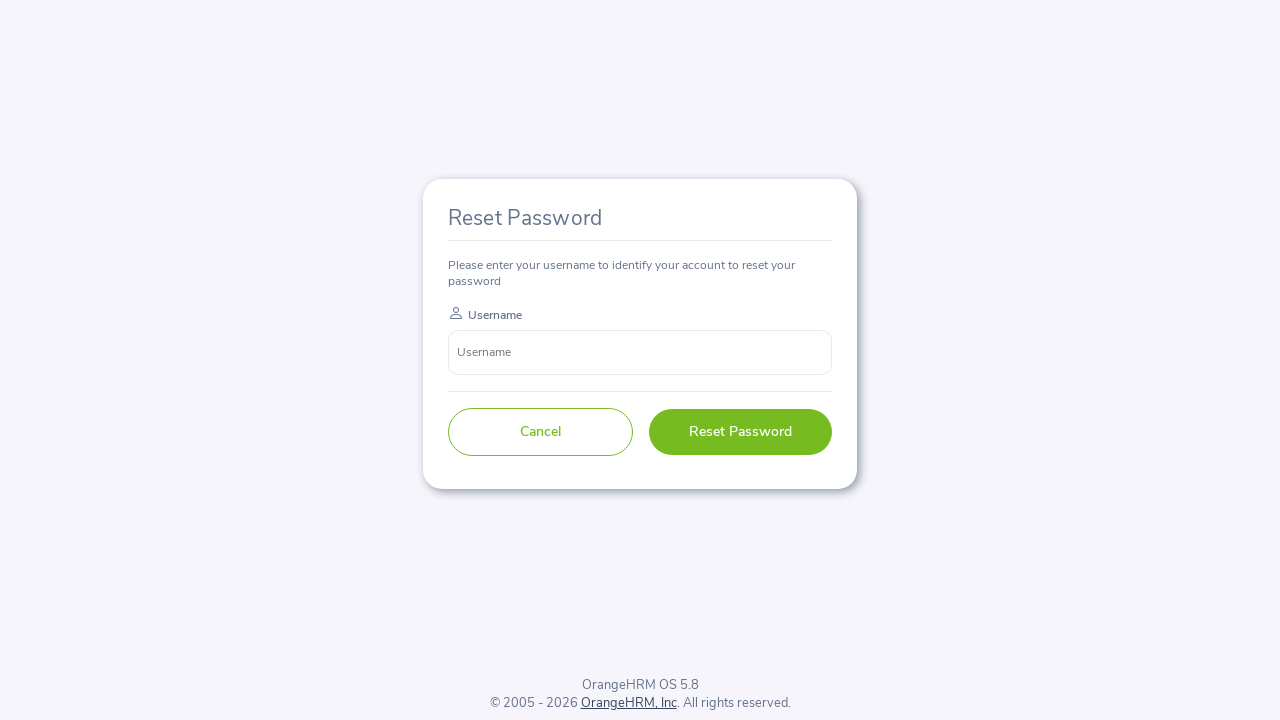

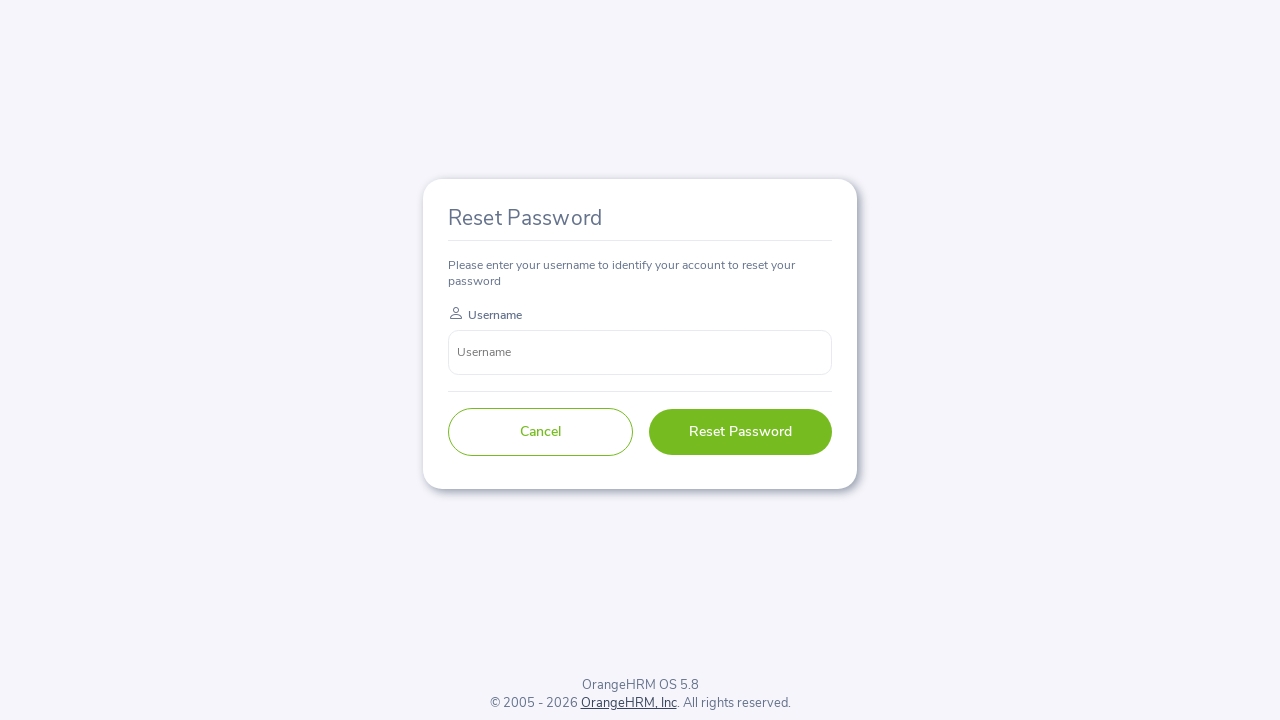